Tests marking all items as completed using the toggle-all checkbox

Starting URL: https://demo.playwright.dev/todomvc

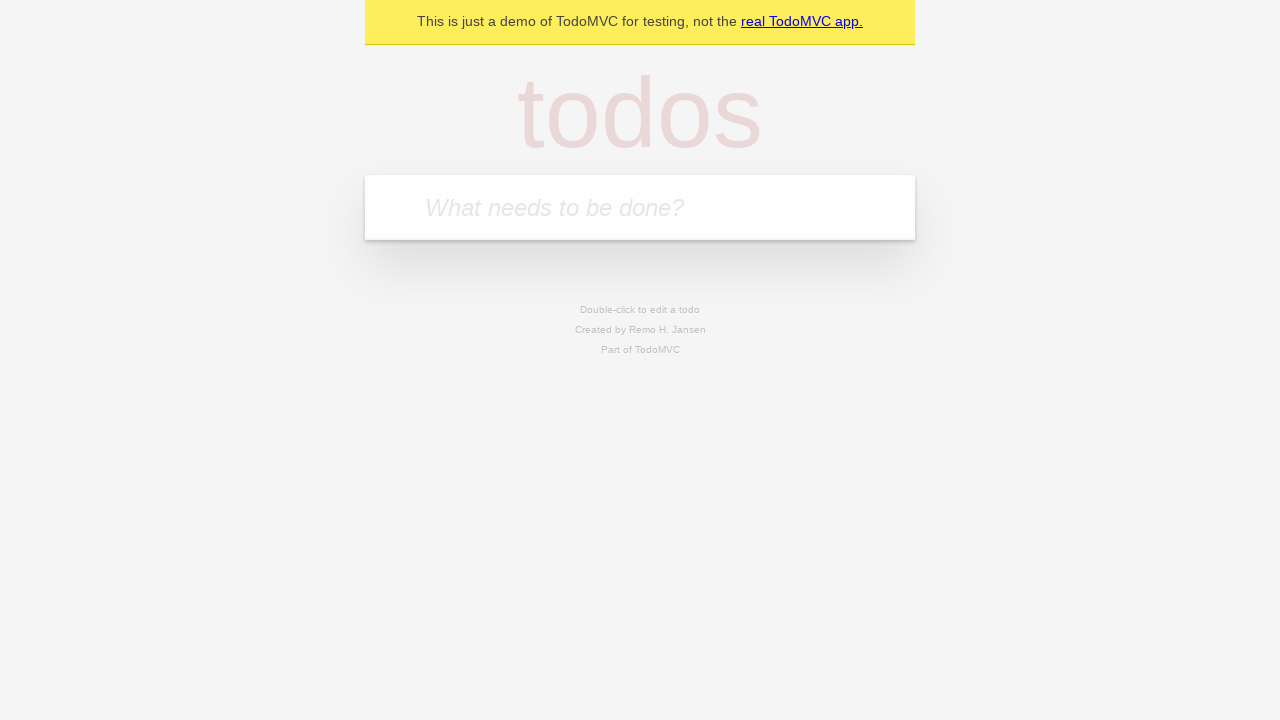

Filled todo input with 'buy some cheese' on internal:attr=[placeholder="What needs to be done?"i]
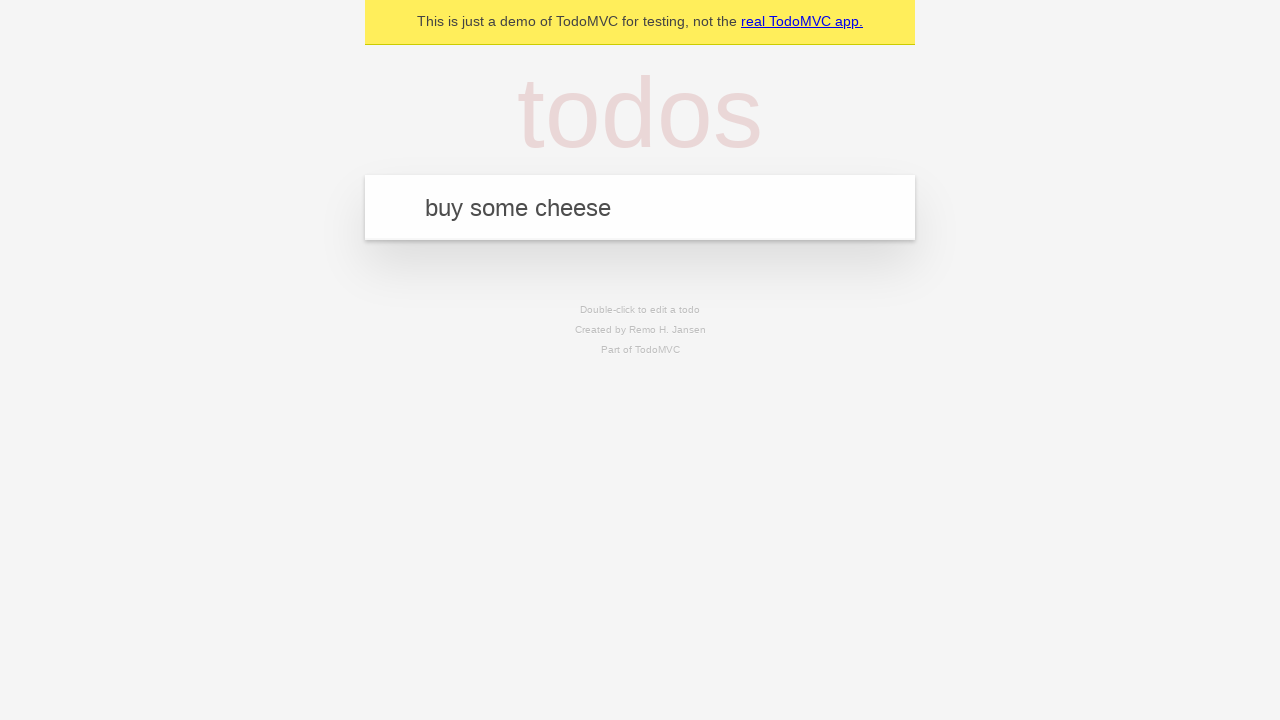

Pressed Enter to add first todo on internal:attr=[placeholder="What needs to be done?"i]
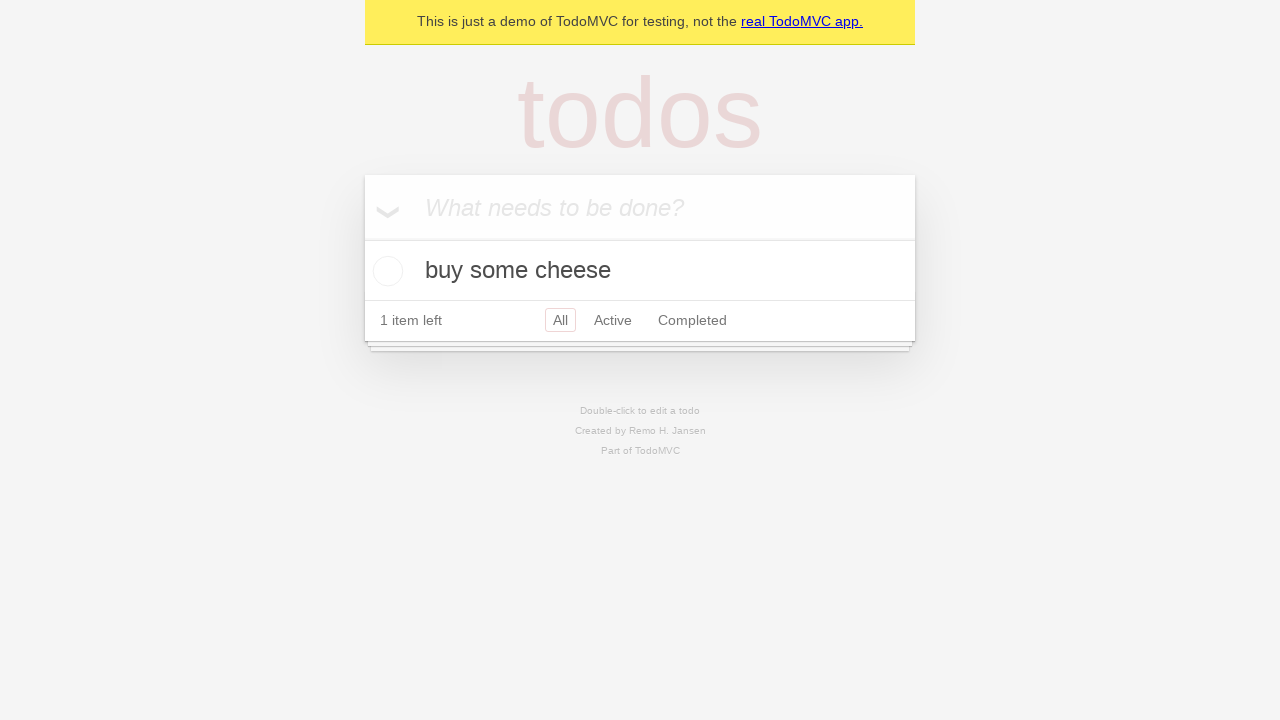

Filled todo input with 'feed the cat' on internal:attr=[placeholder="What needs to be done?"i]
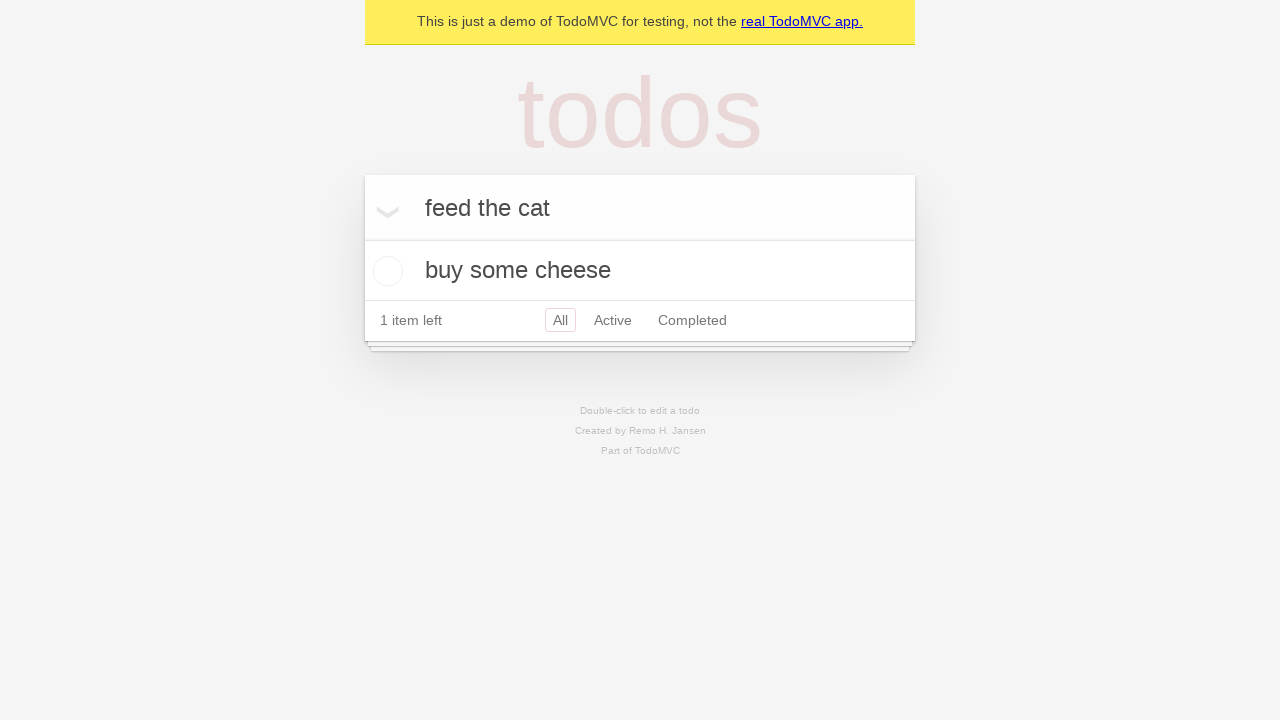

Pressed Enter to add second todo on internal:attr=[placeholder="What needs to be done?"i]
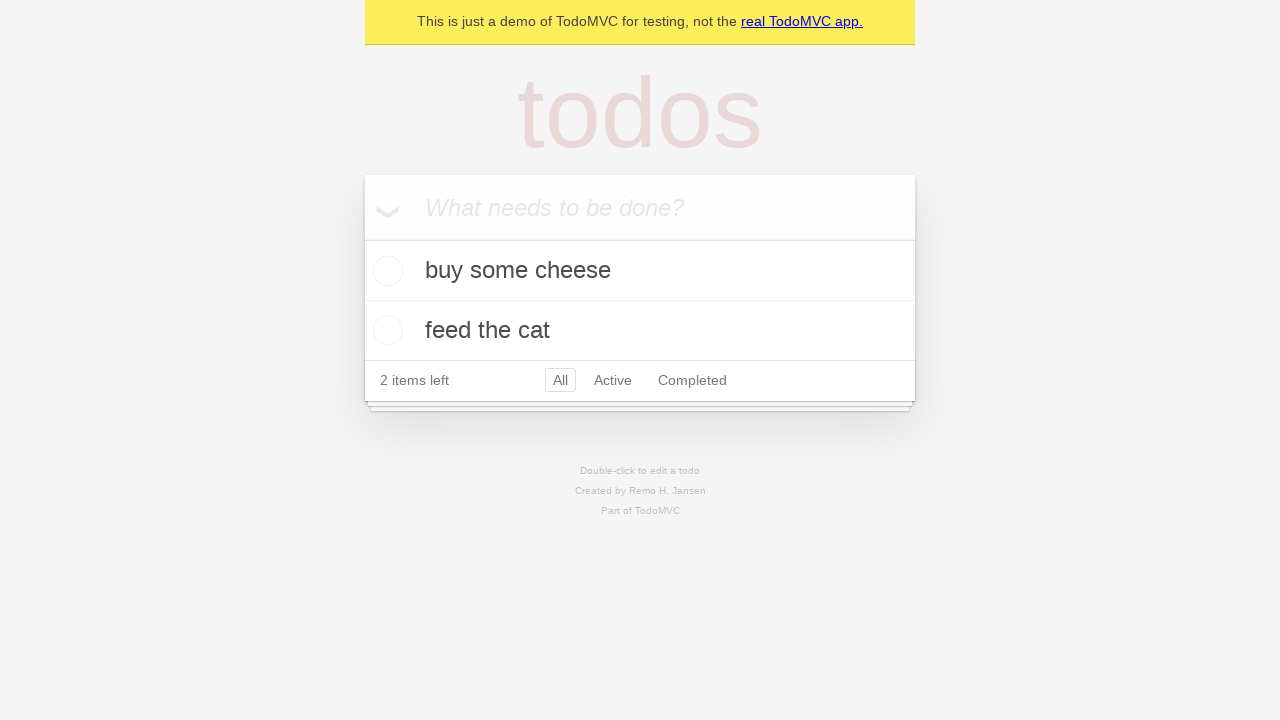

Filled todo input with 'book a doctors appointment' on internal:attr=[placeholder="What needs to be done?"i]
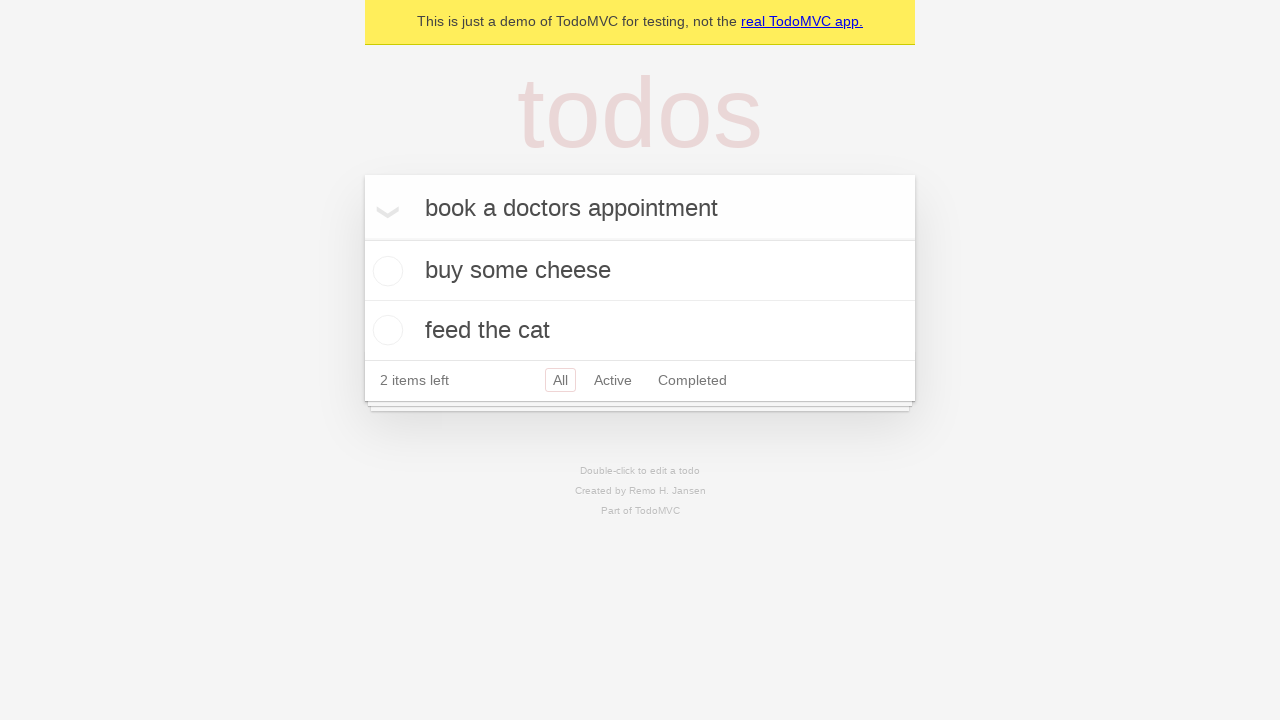

Pressed Enter to add third todo on internal:attr=[placeholder="What needs to be done?"i]
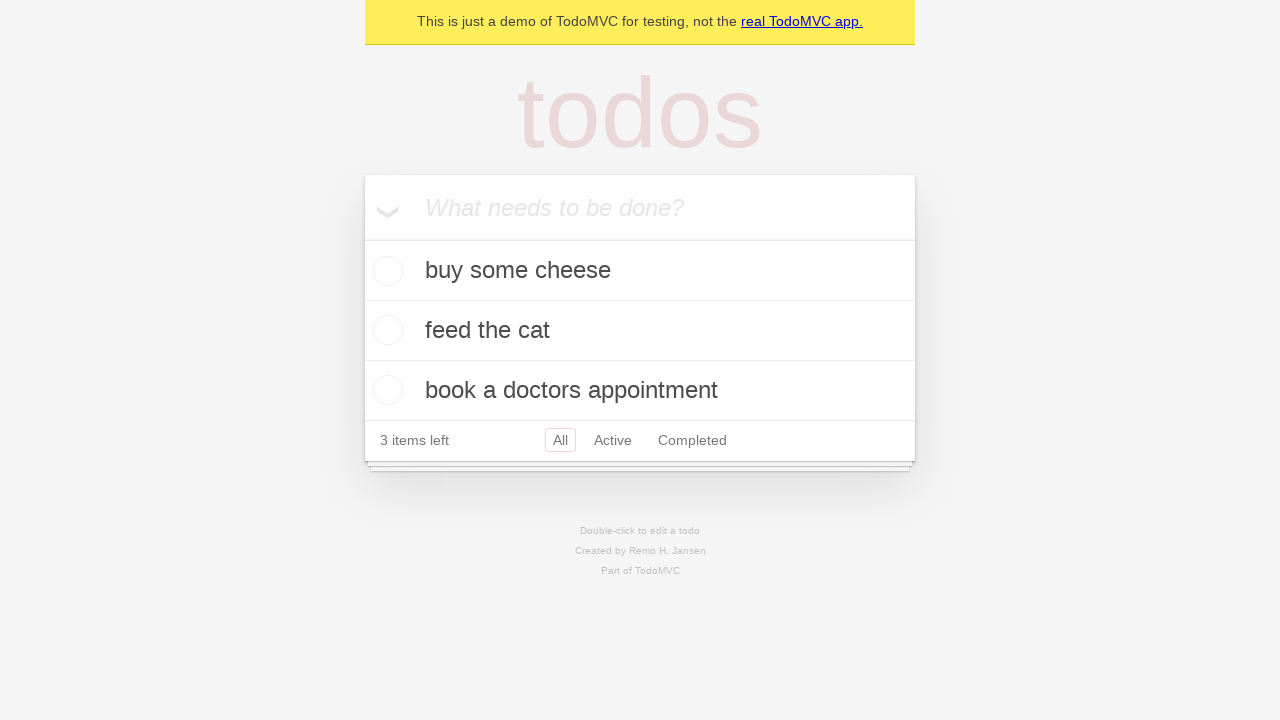

Clicked toggle-all checkbox to mark all items as completed at (362, 238) on internal:label="Mark all as complete"i
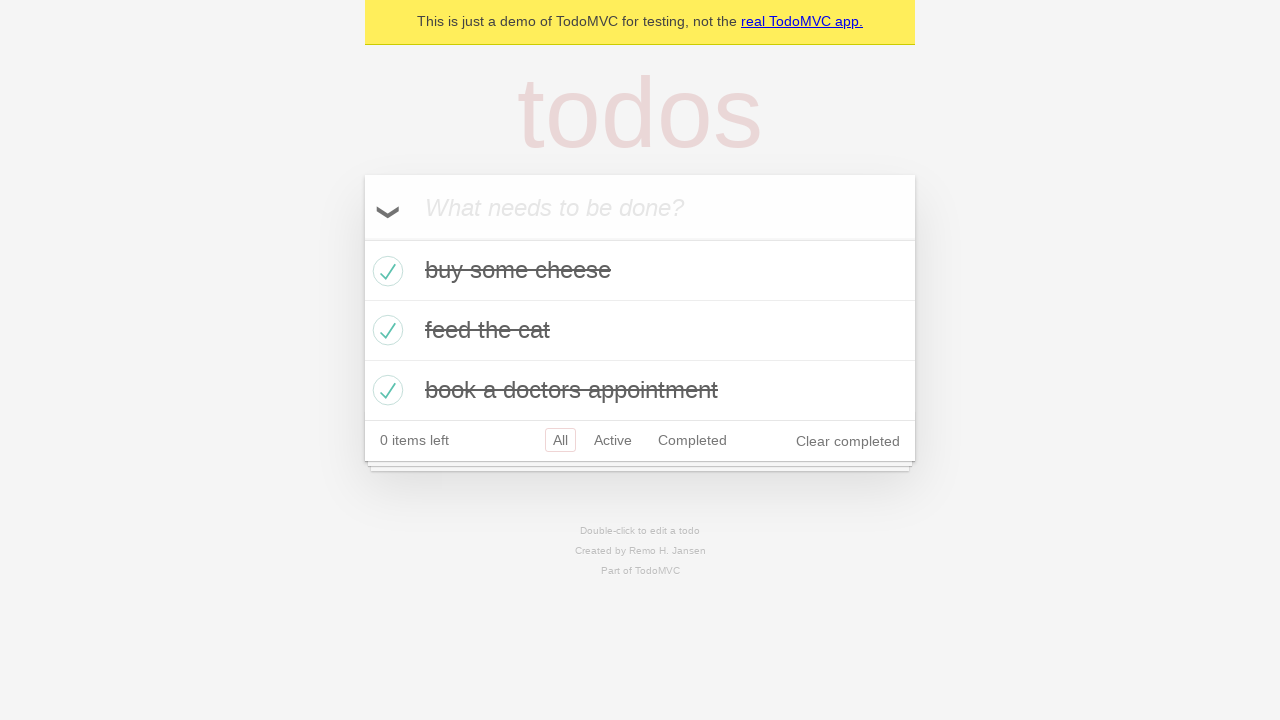

Waited for all todos to be marked with completed state
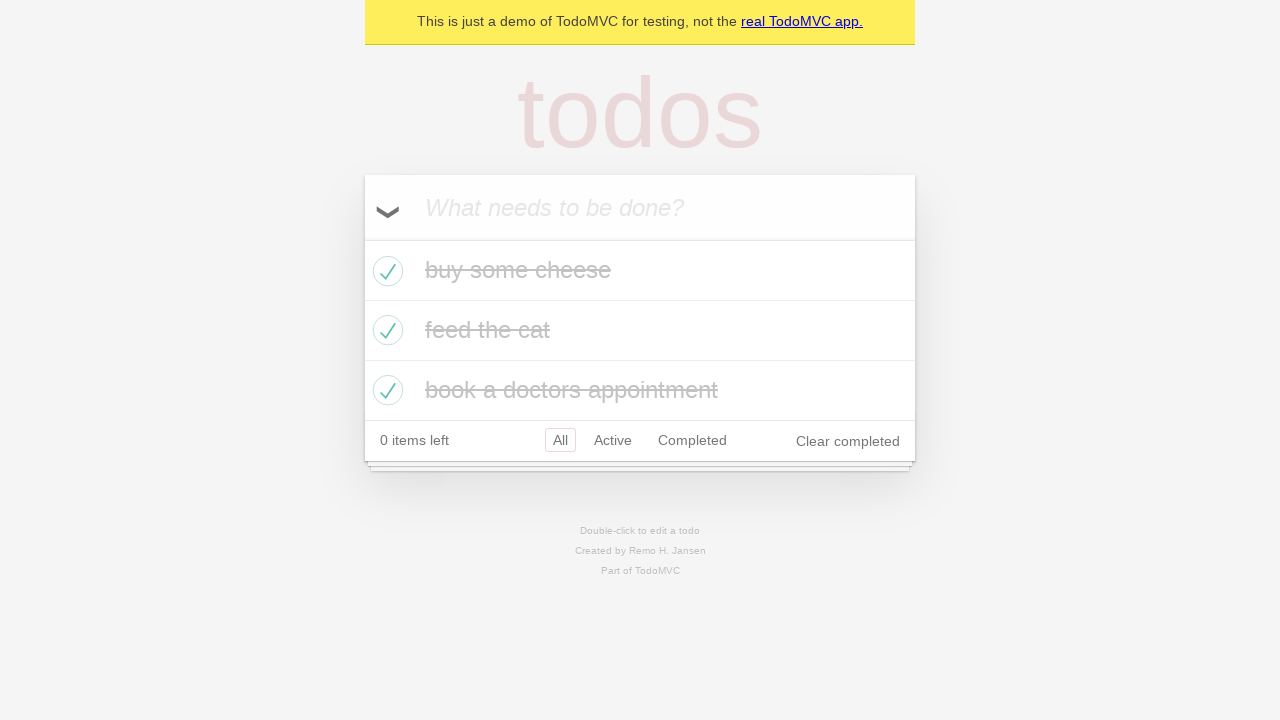

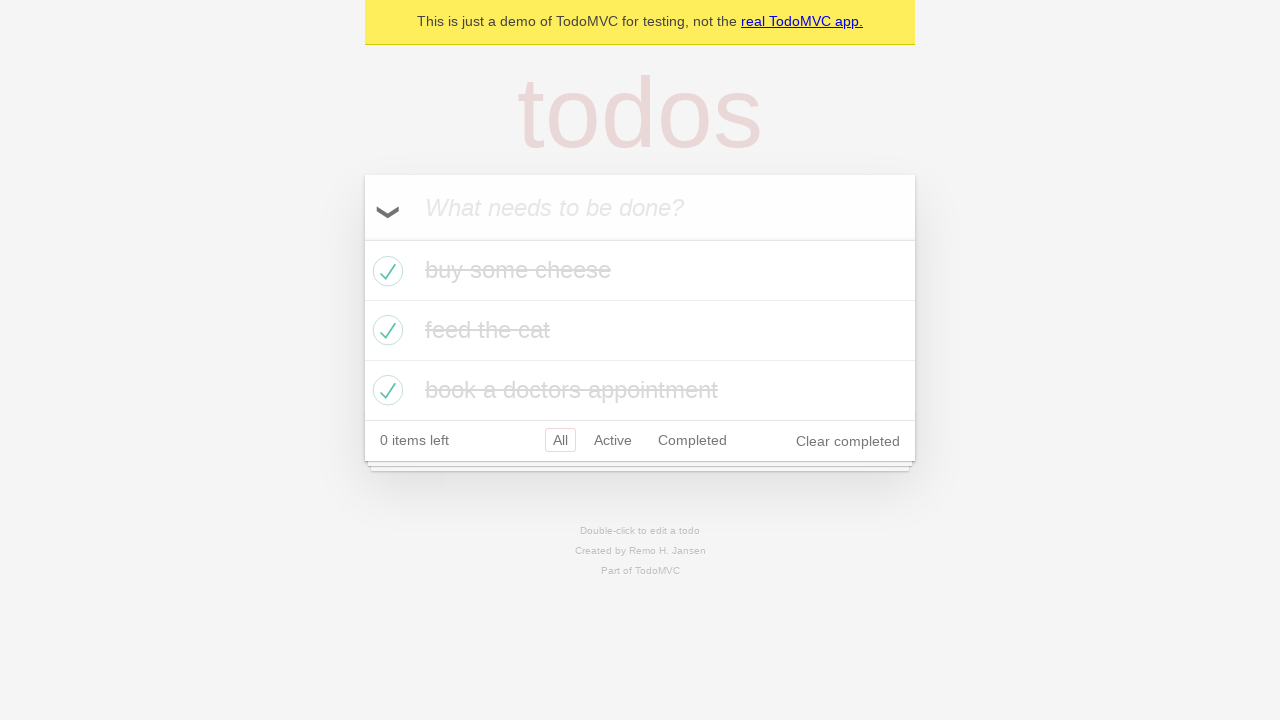